Tests drag and drop functionality by dragging an element and dropping it onto a target element within an iframe

Starting URL: http://jqueryui.com/droppable/

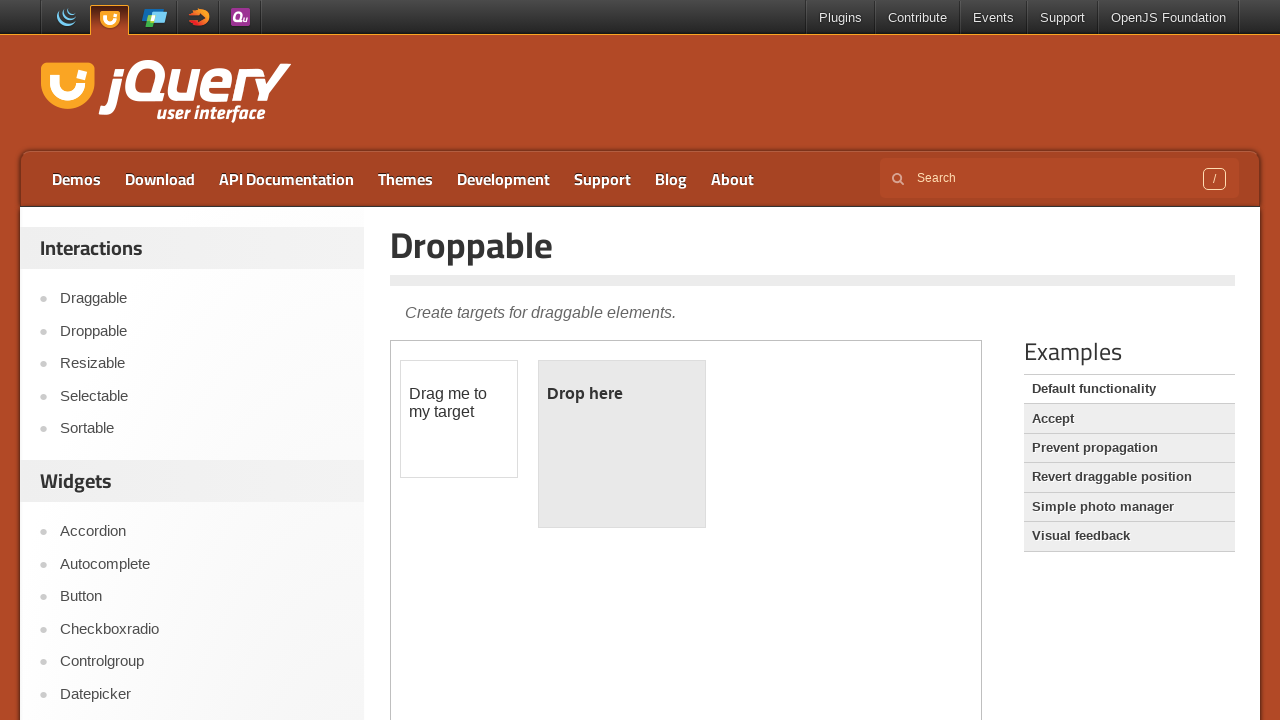

Located the demo iframe containing drag and drop elements
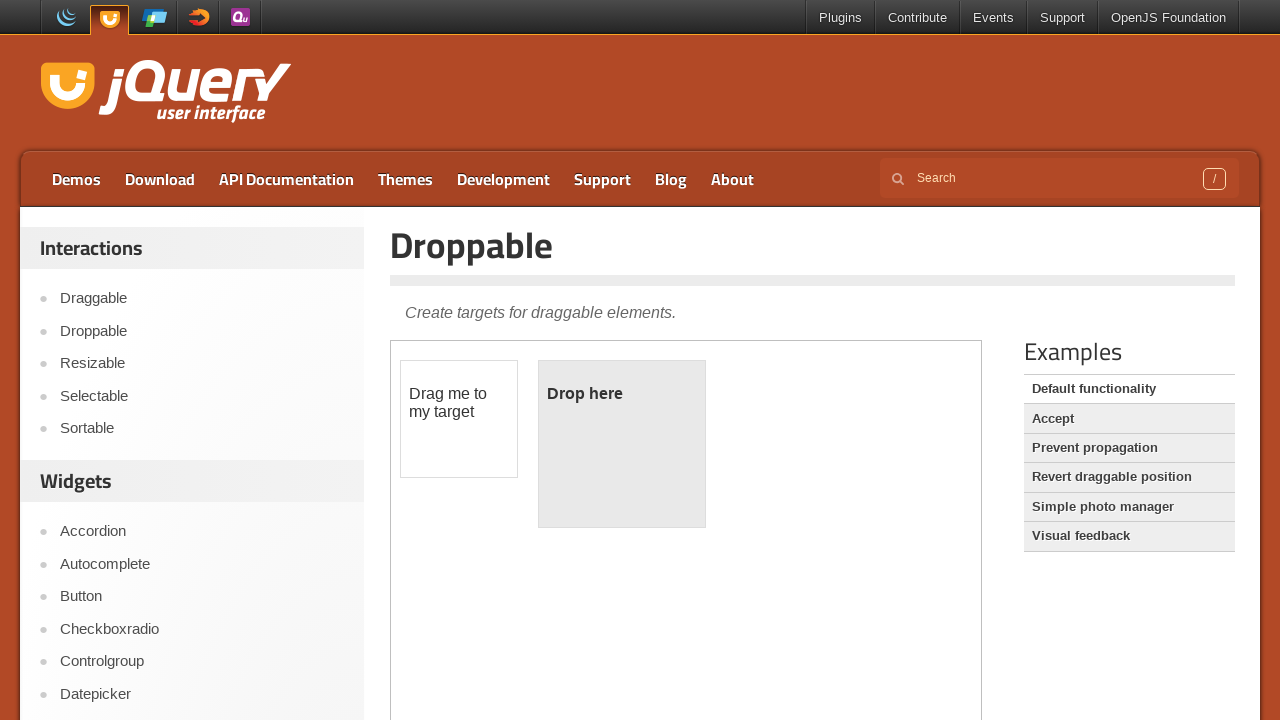

Located the draggable element with id 'draggable'
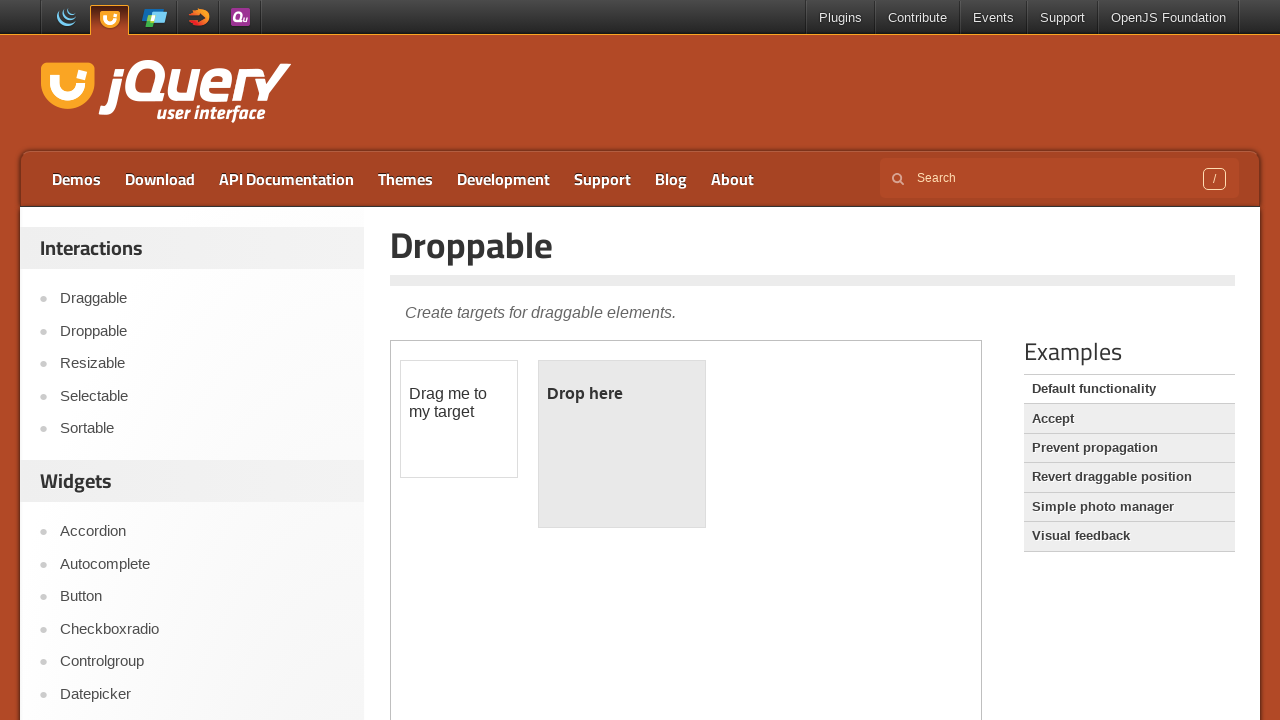

Located the droppable target element with id 'droppable'
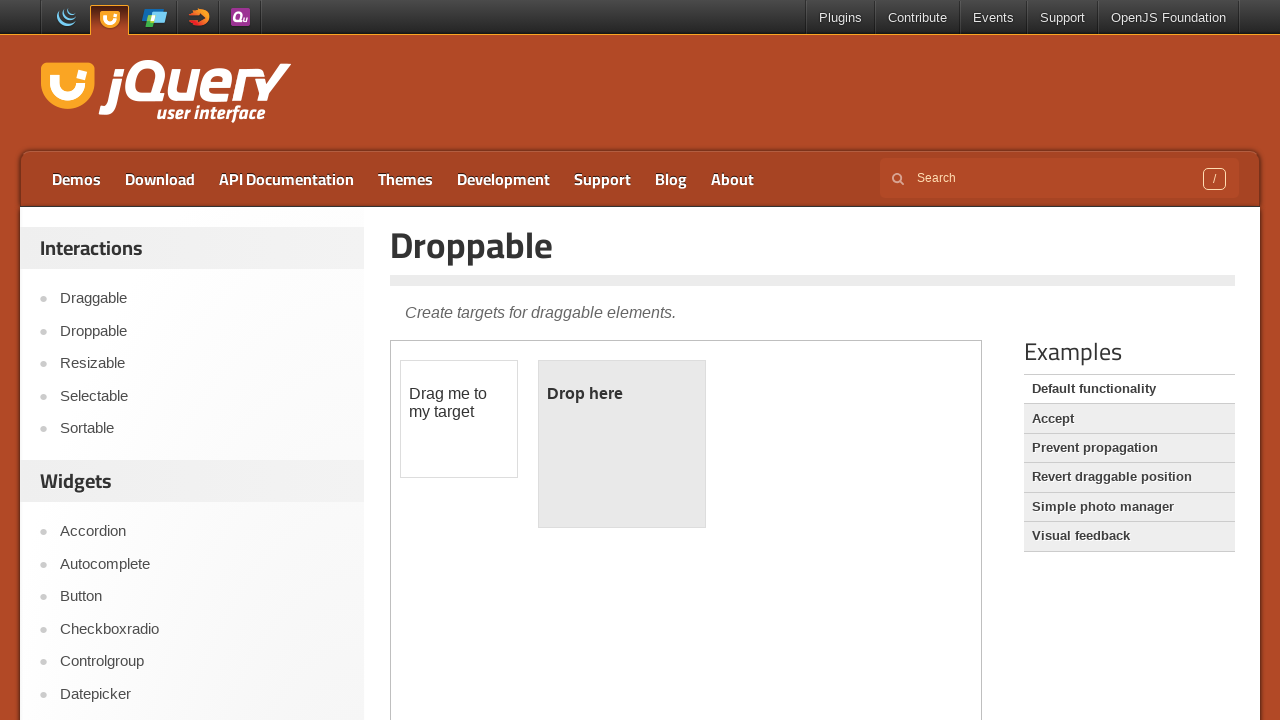

Dragged the draggable element and dropped it onto the droppable target at (622, 444)
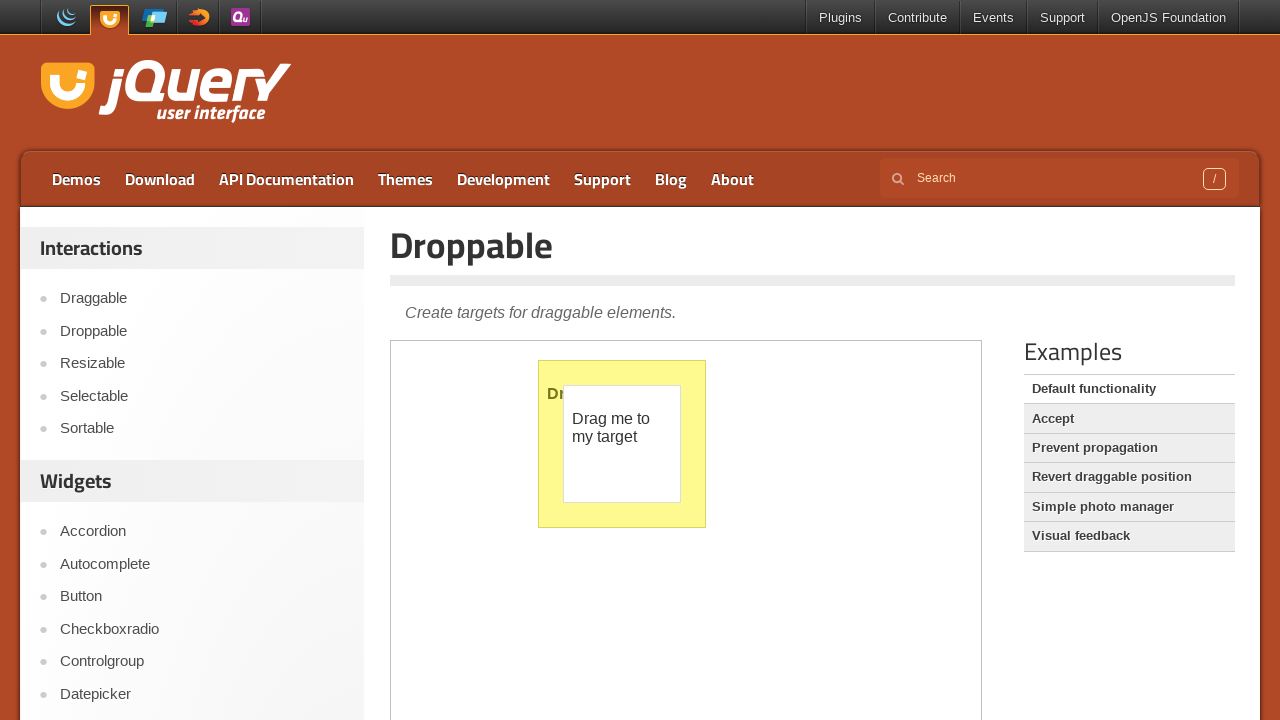

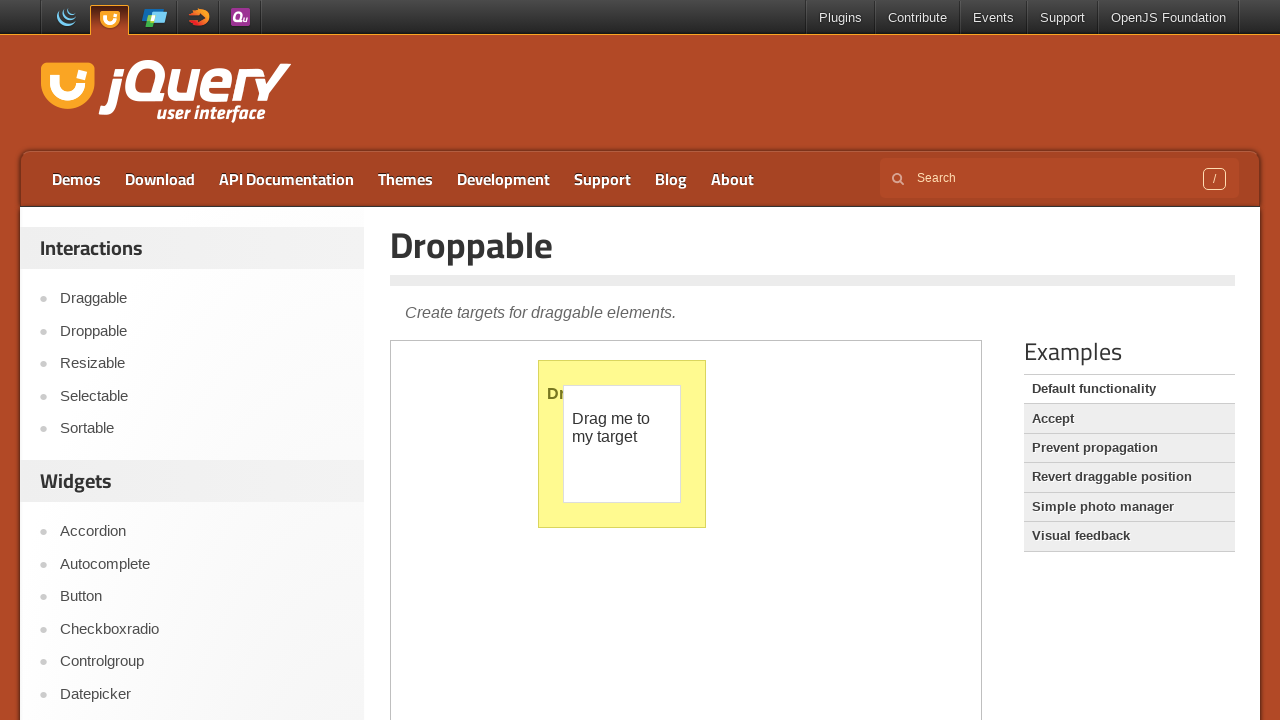